Tests dynamic loading functionality by clicking a start button and waiting for hidden text to appear

Starting URL: http://the-internet.herokuapp.com/dynamic_loading/2

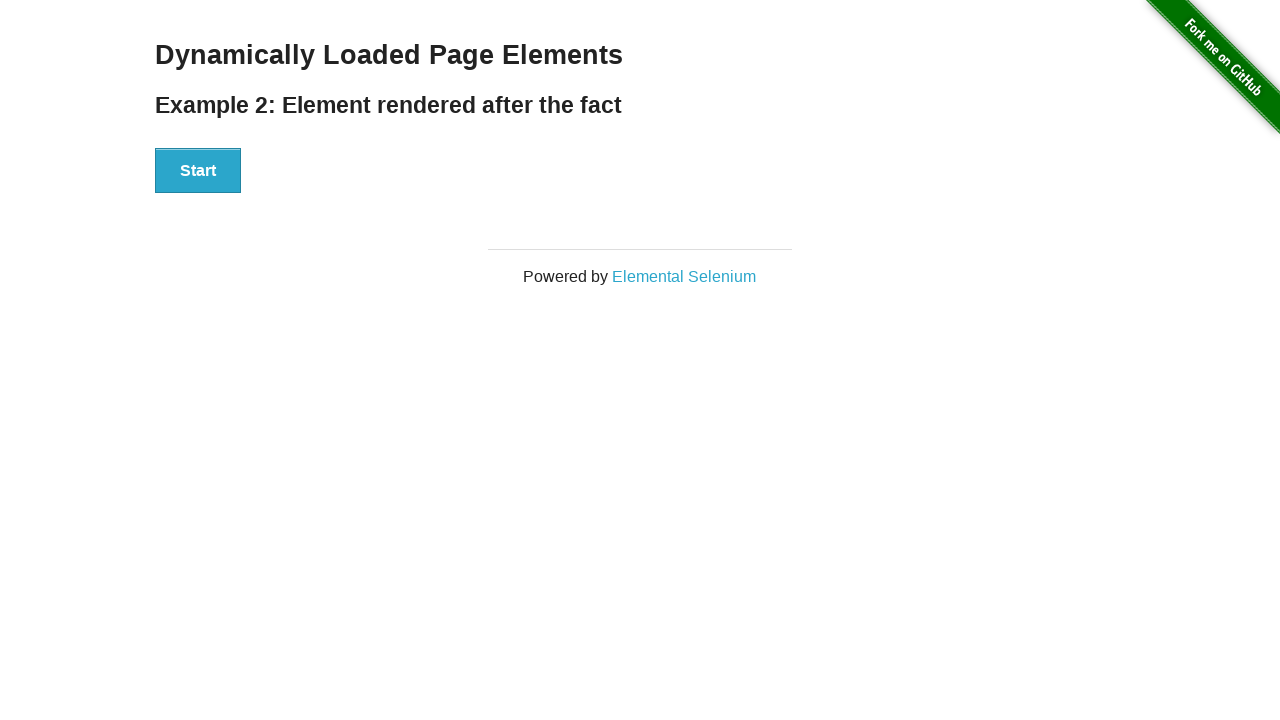

Navigated to dynamic loading test page
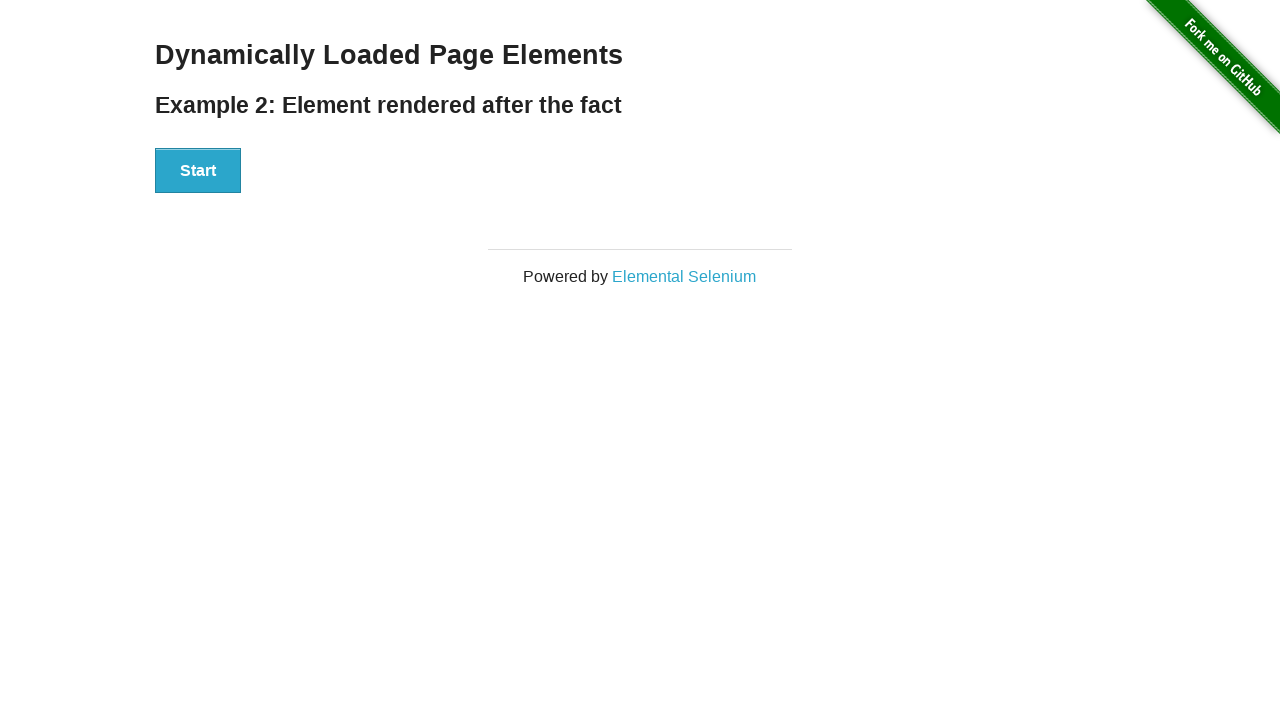

Clicked start button to trigger dynamic content loading at (198, 171) on #start > button
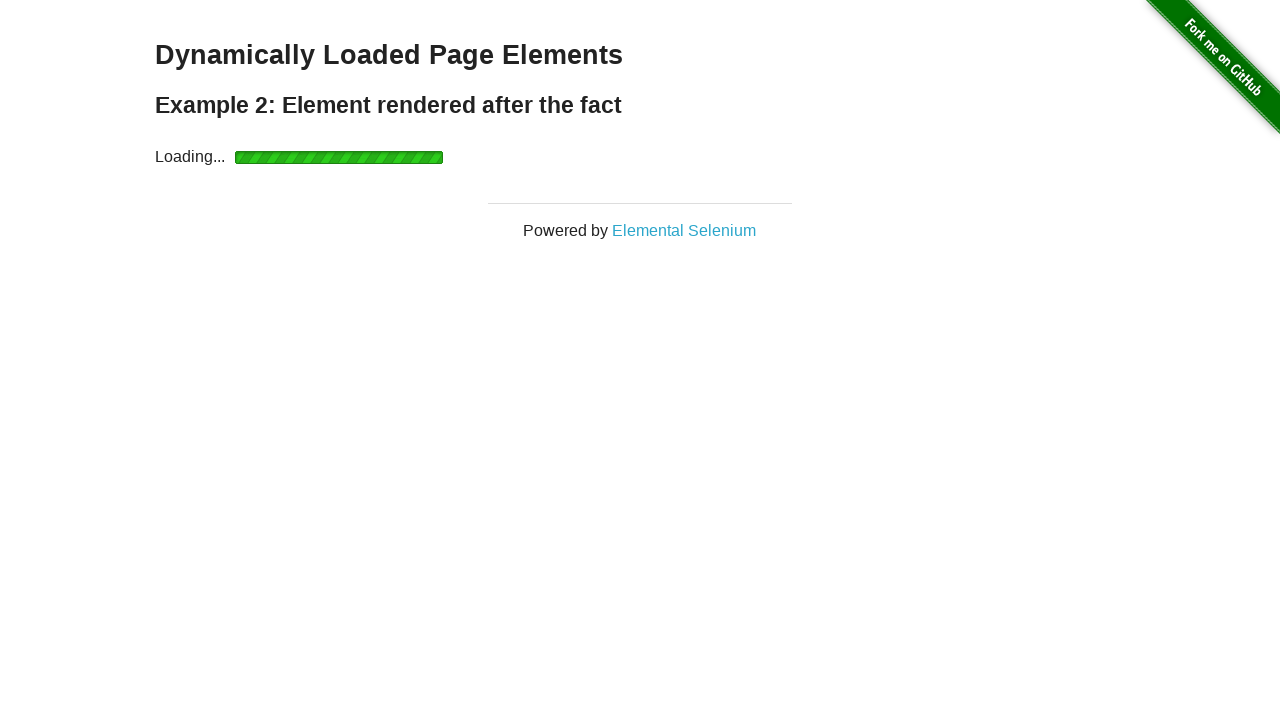

Hidden text appeared and became visible
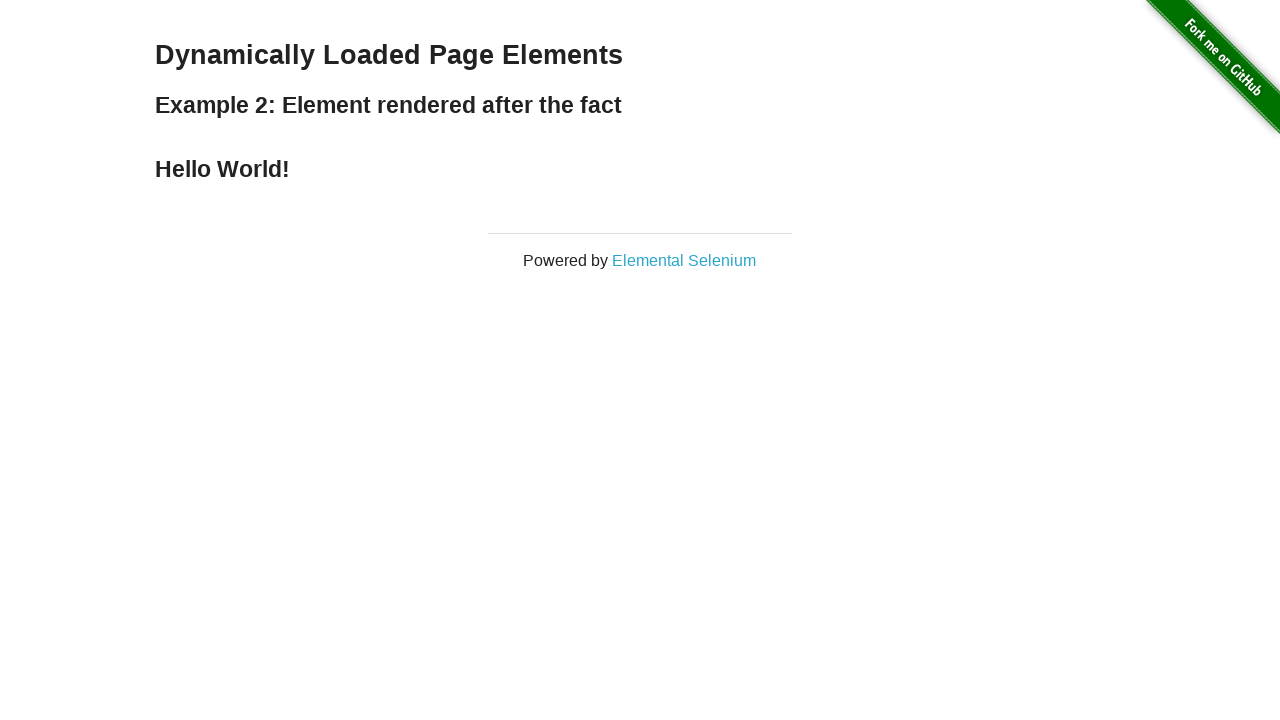

Located the text element for verification
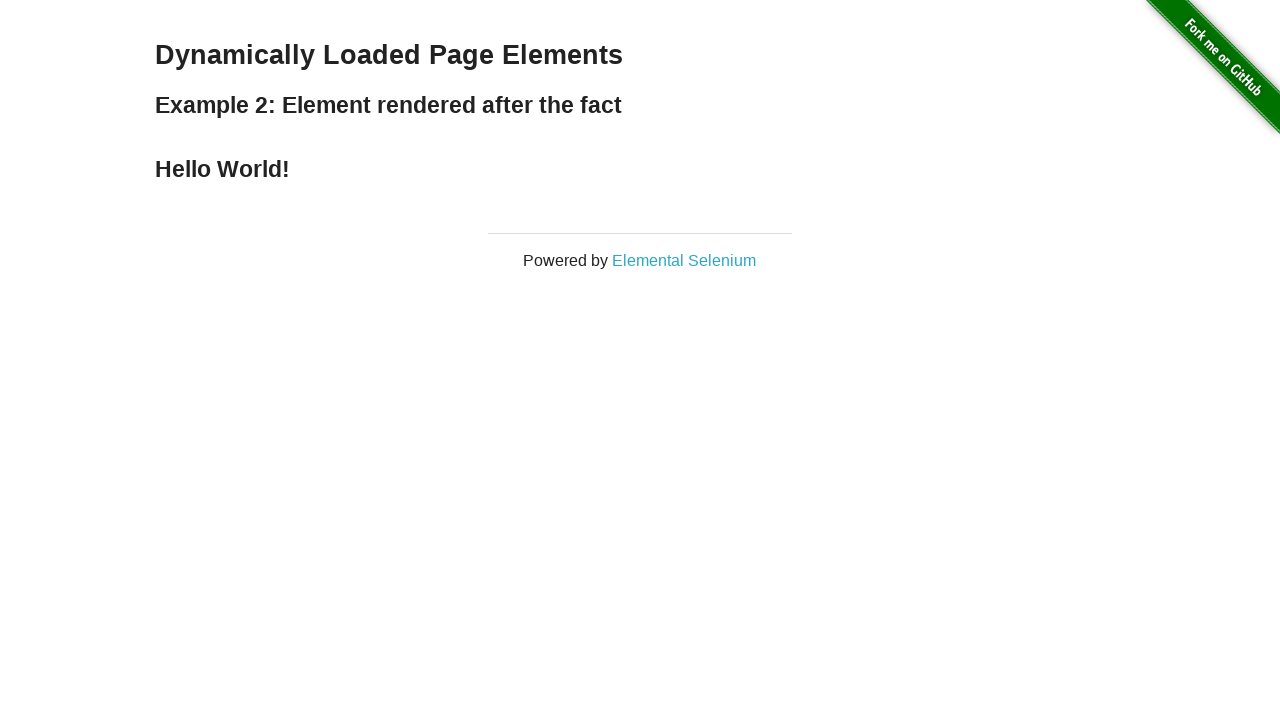

Verified text content equals 'Hello World!'
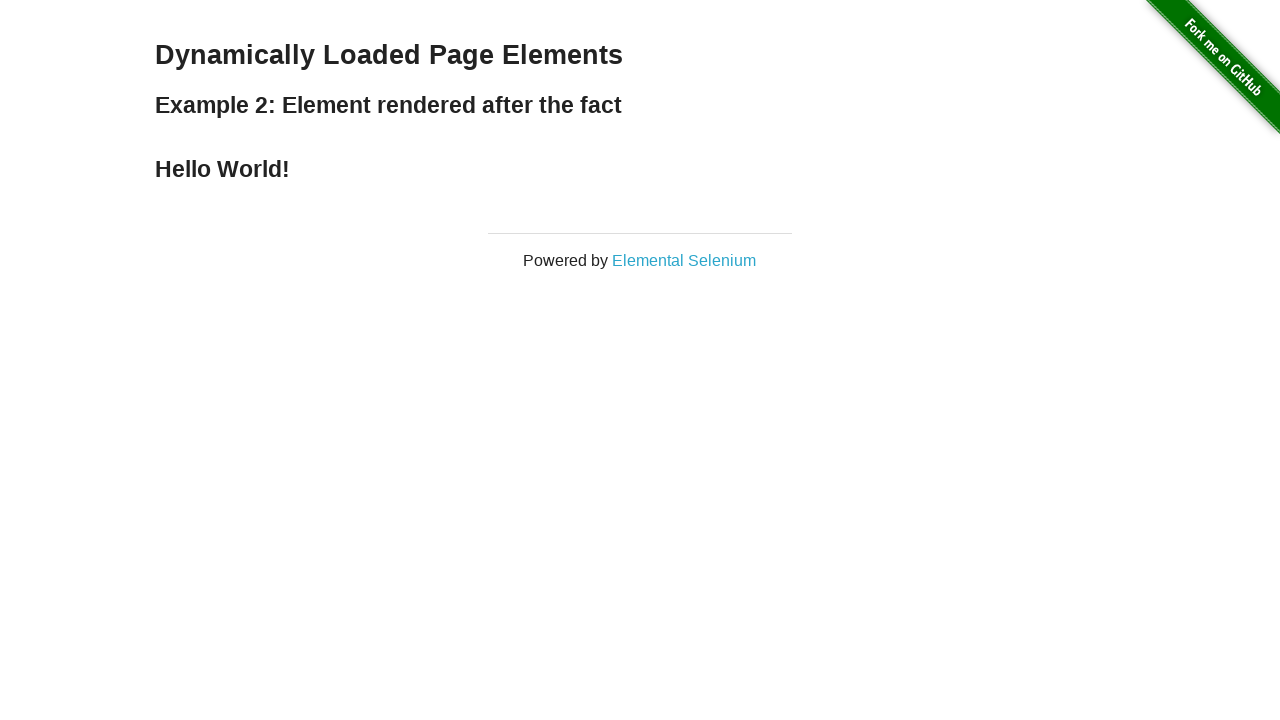

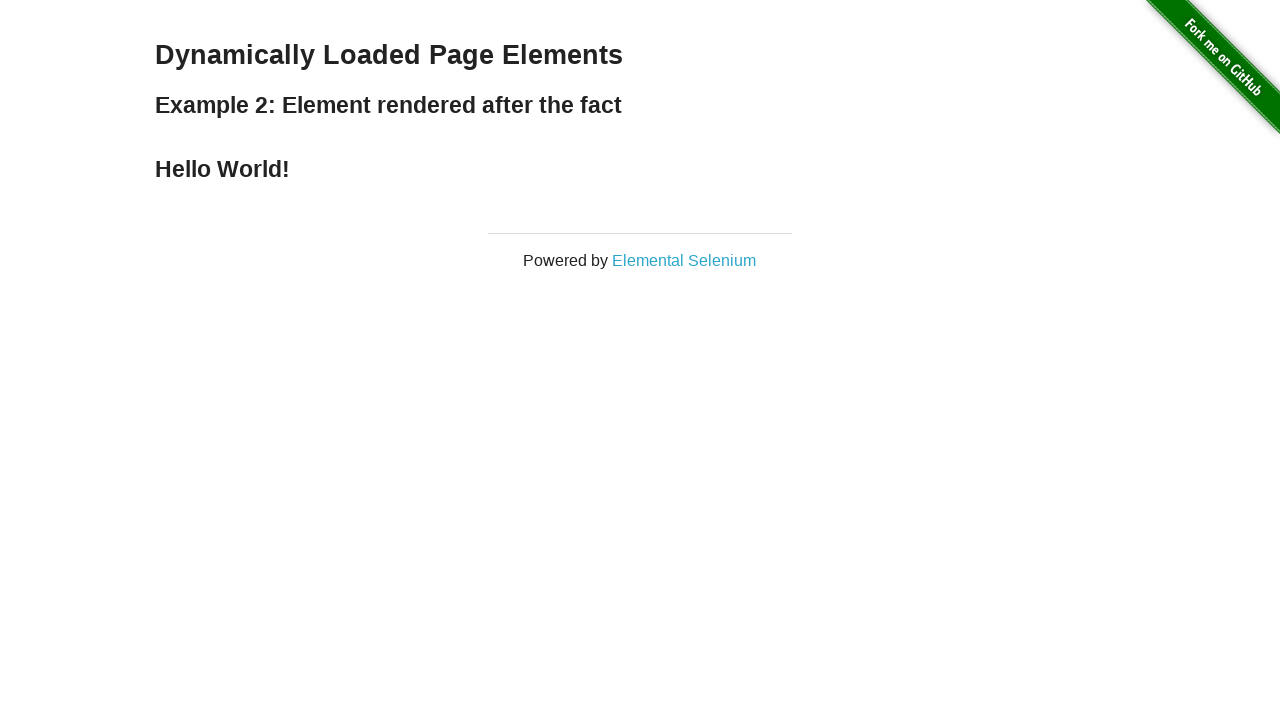